Tests that Clear completed button is hidden when no items are completed

Starting URL: https://demo.playwright.dev/todomvc

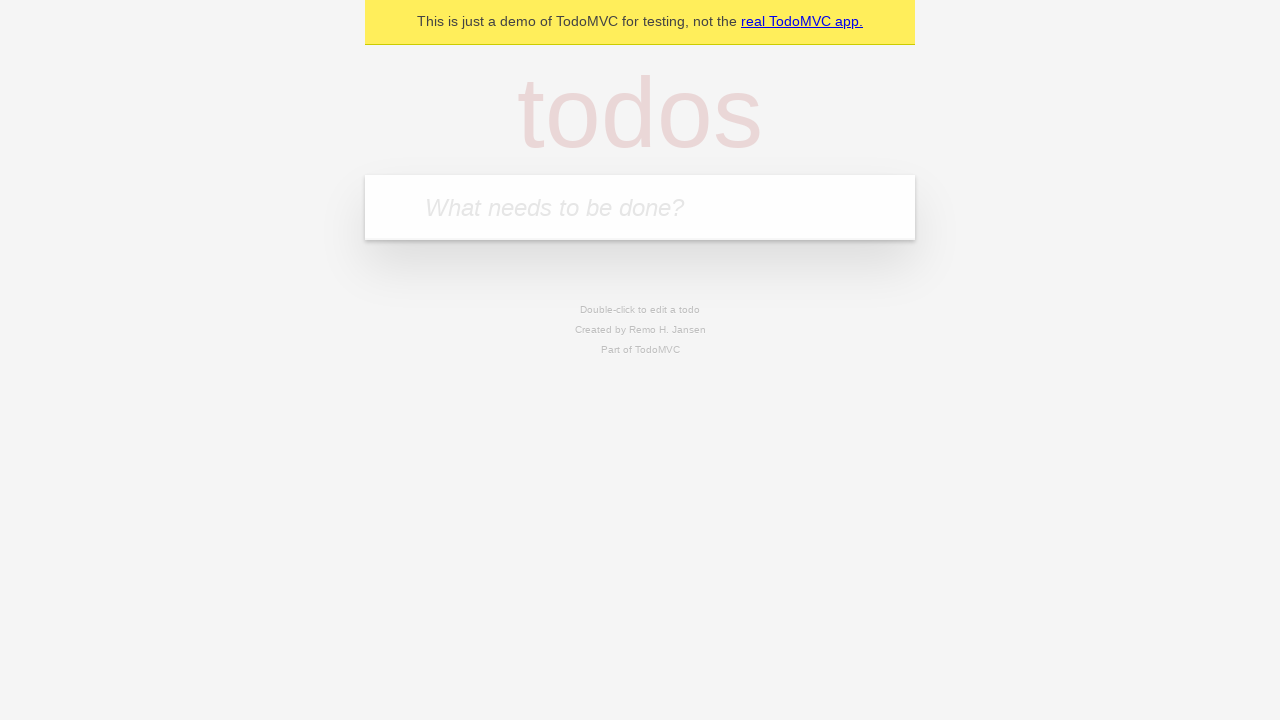

Filled input field with first todo 'buy some cheese' on internal:attr=[placeholder="What needs to be done?"i]
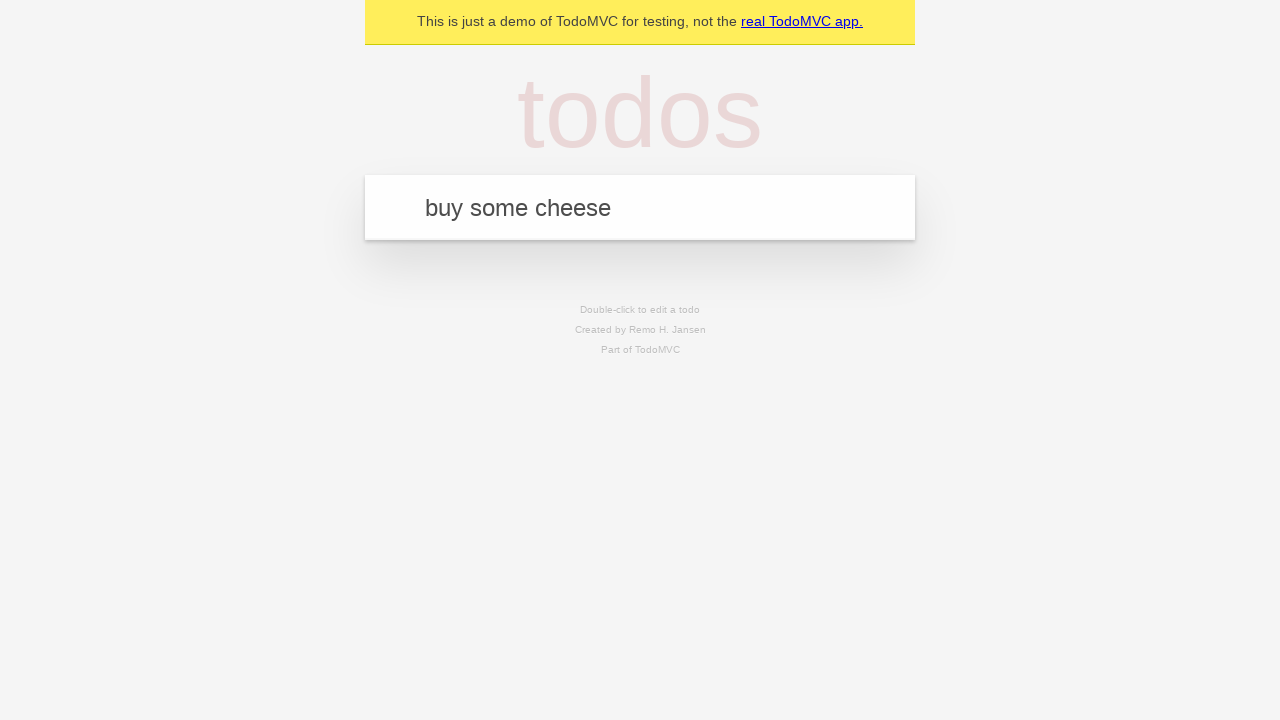

Pressed Enter to add first todo on internal:attr=[placeholder="What needs to be done?"i]
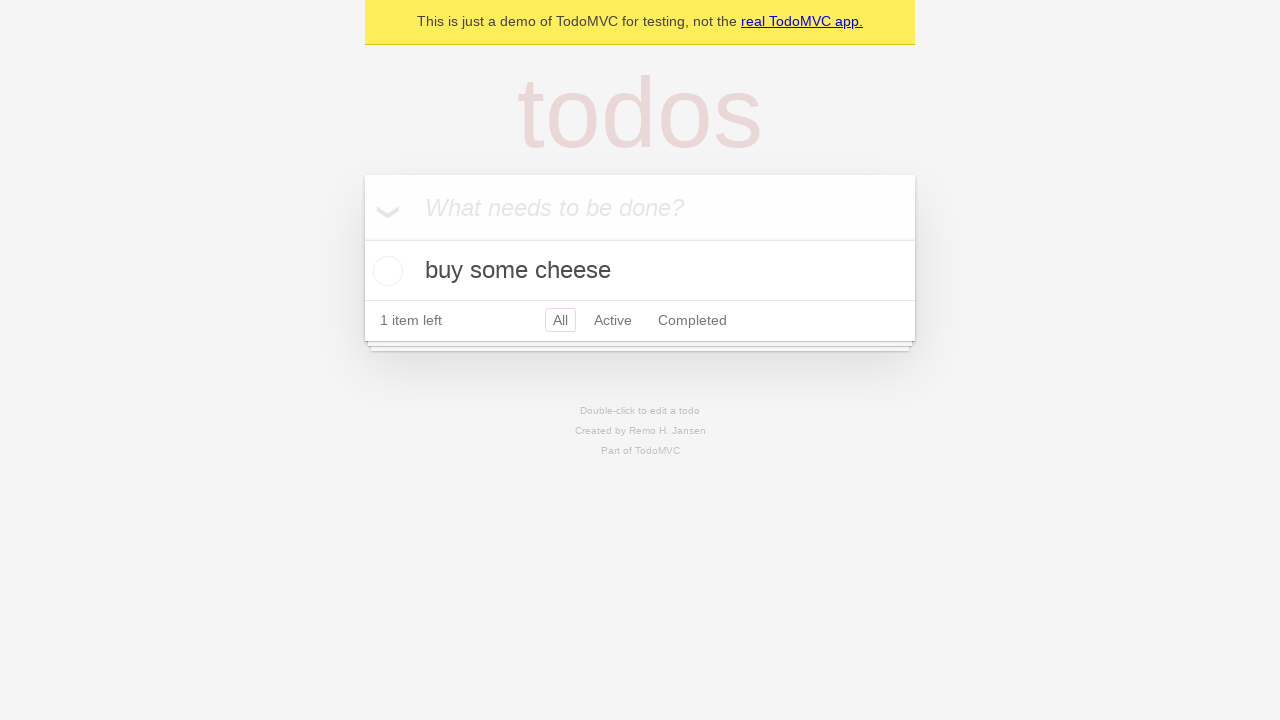

Filled input field with second todo 'feed the cat' on internal:attr=[placeholder="What needs to be done?"i]
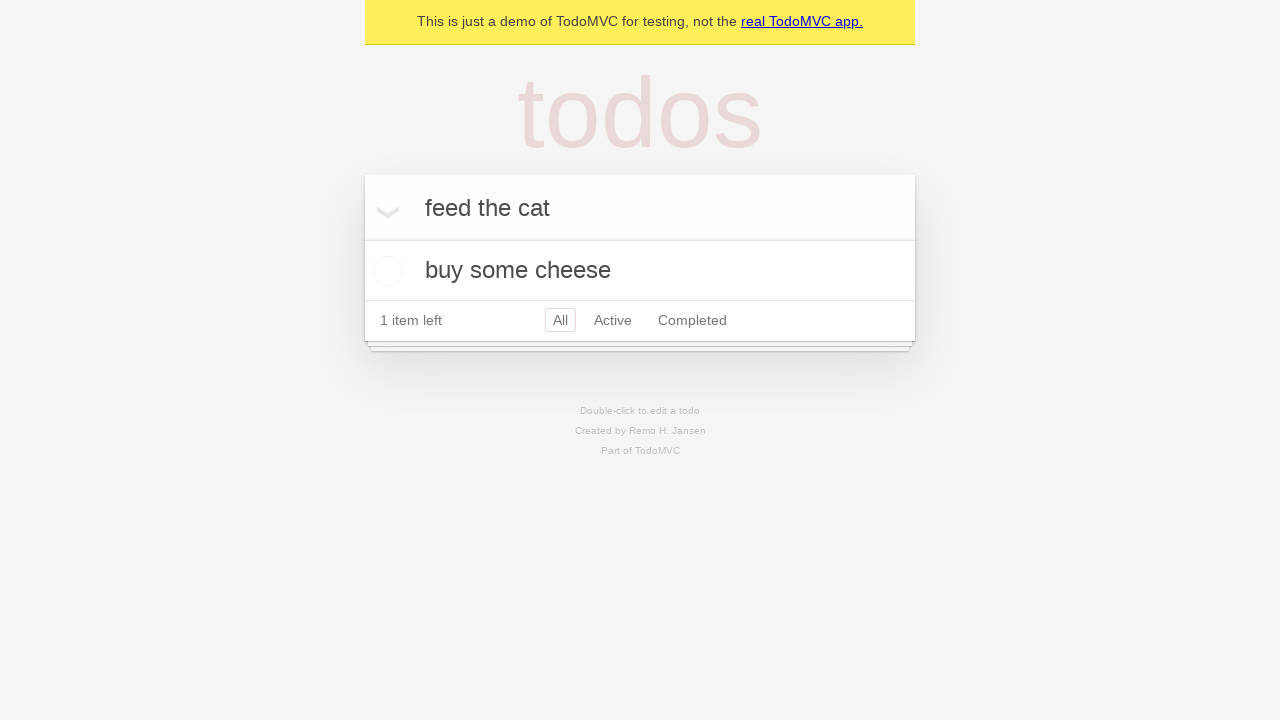

Pressed Enter to add second todo on internal:attr=[placeholder="What needs to be done?"i]
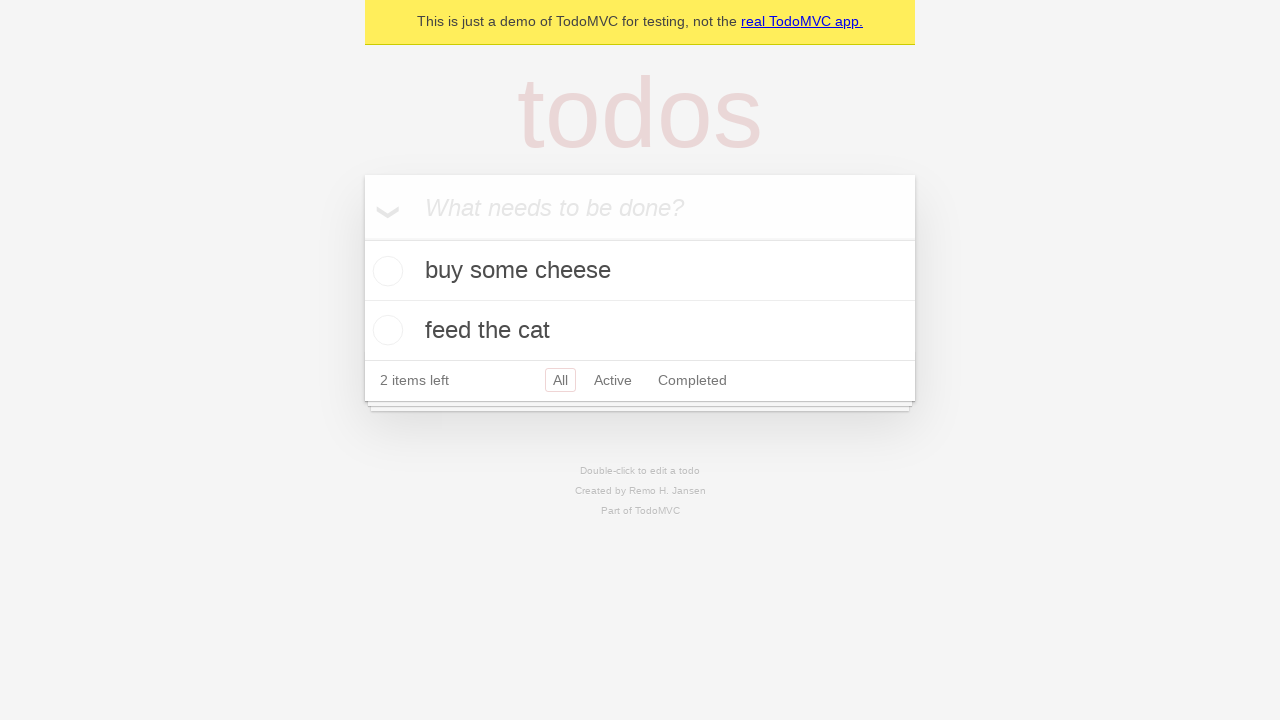

Filled input field with third todo 'book a doctors appointment' on internal:attr=[placeholder="What needs to be done?"i]
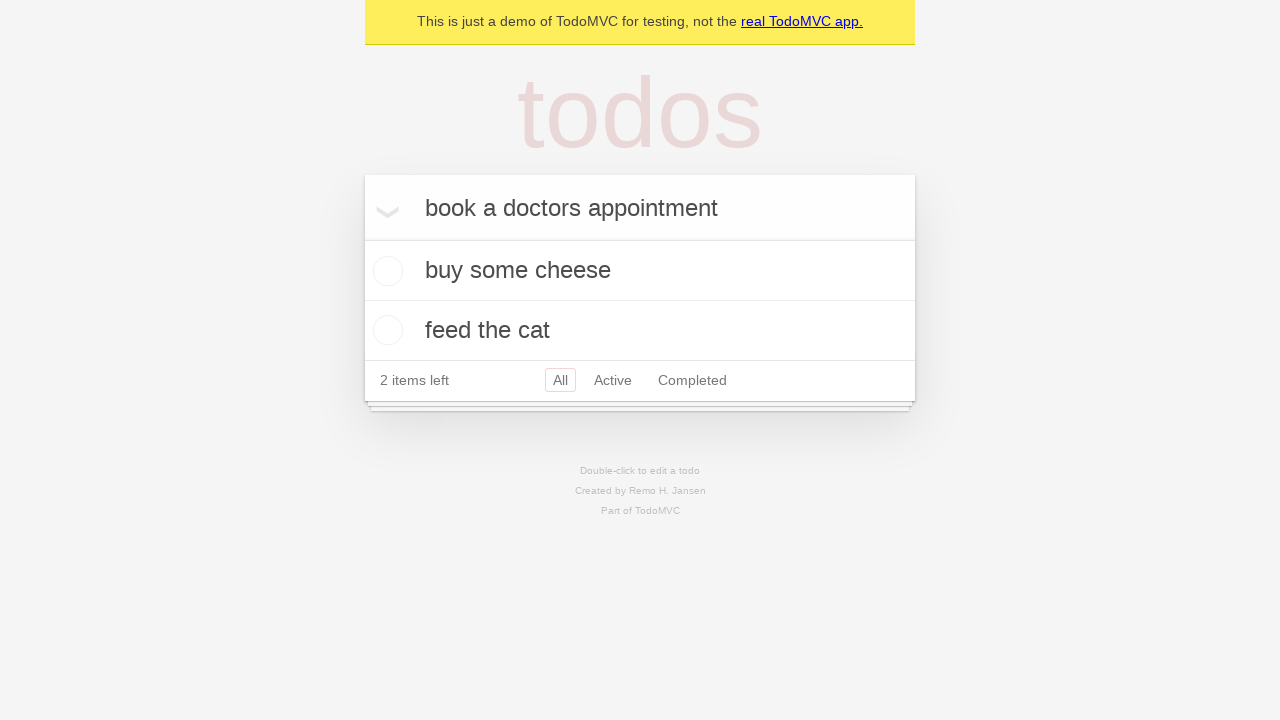

Pressed Enter to add third todo on internal:attr=[placeholder="What needs to be done?"i]
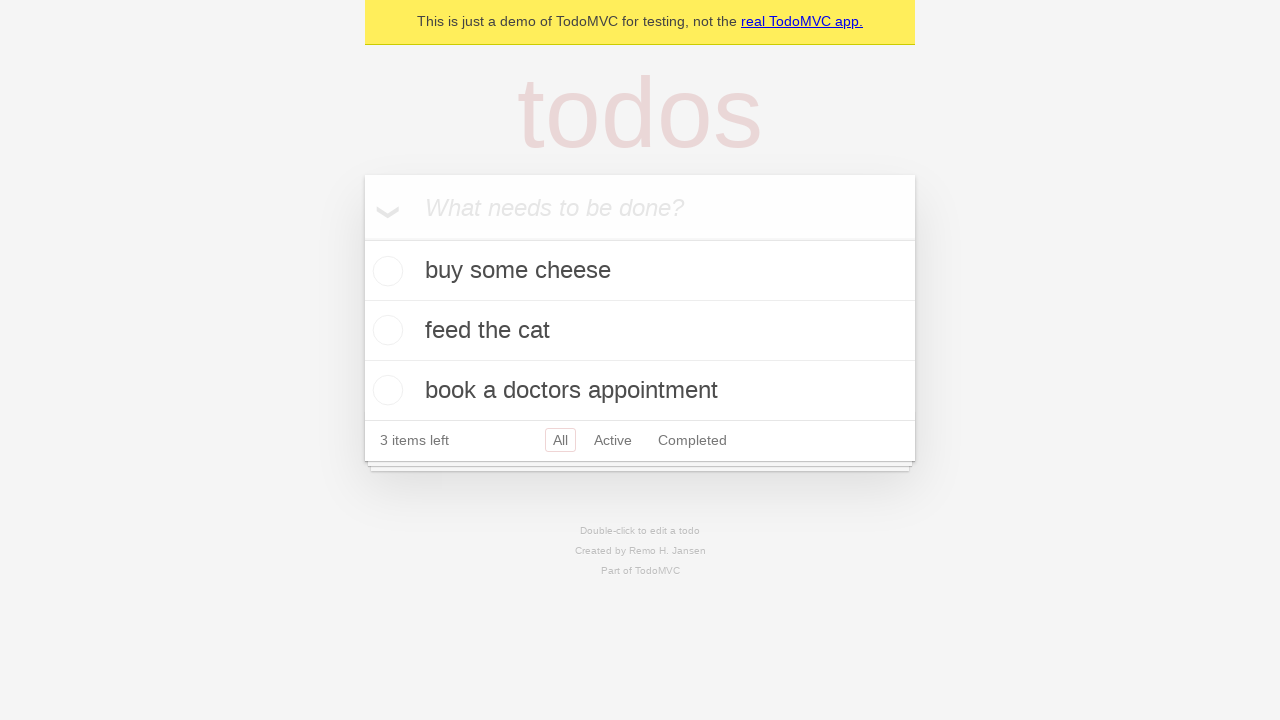

Checked the first todo item to mark it as completed at (385, 271) on .todo-list li .toggle >> nth=0
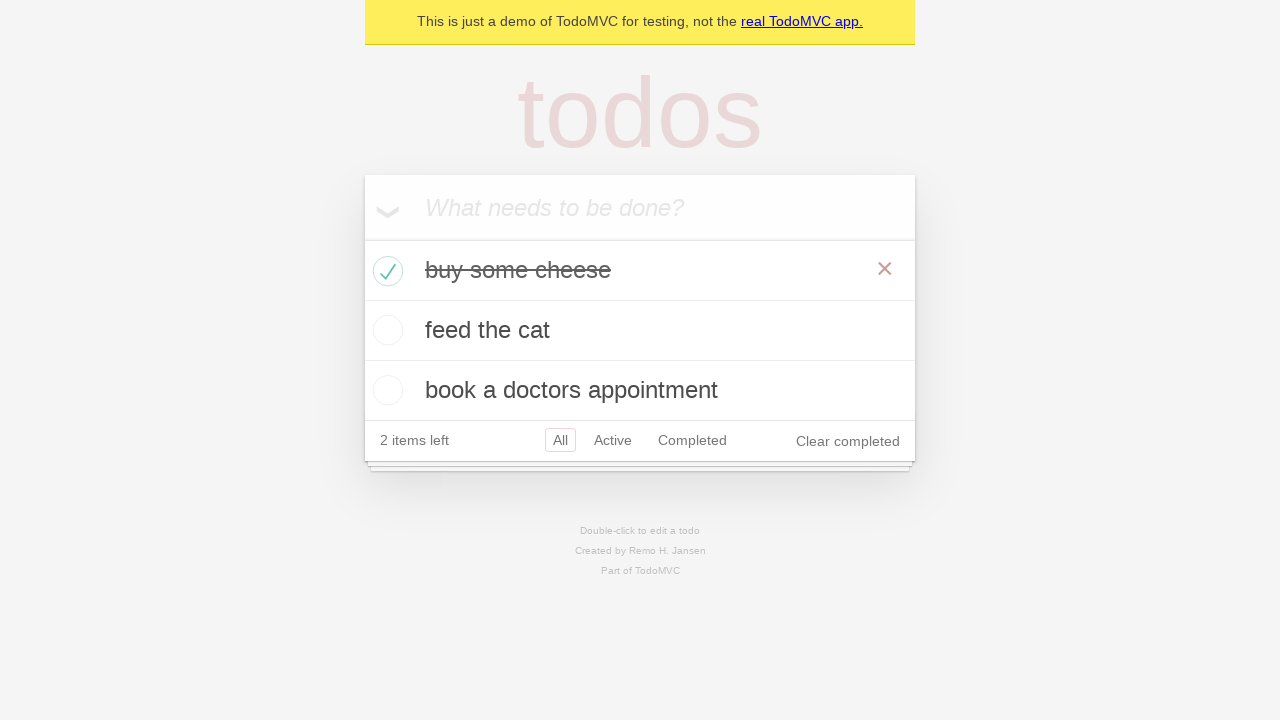

Clicked 'Clear completed' button to remove completed items at (848, 441) on internal:role=button[name="Clear completed"i]
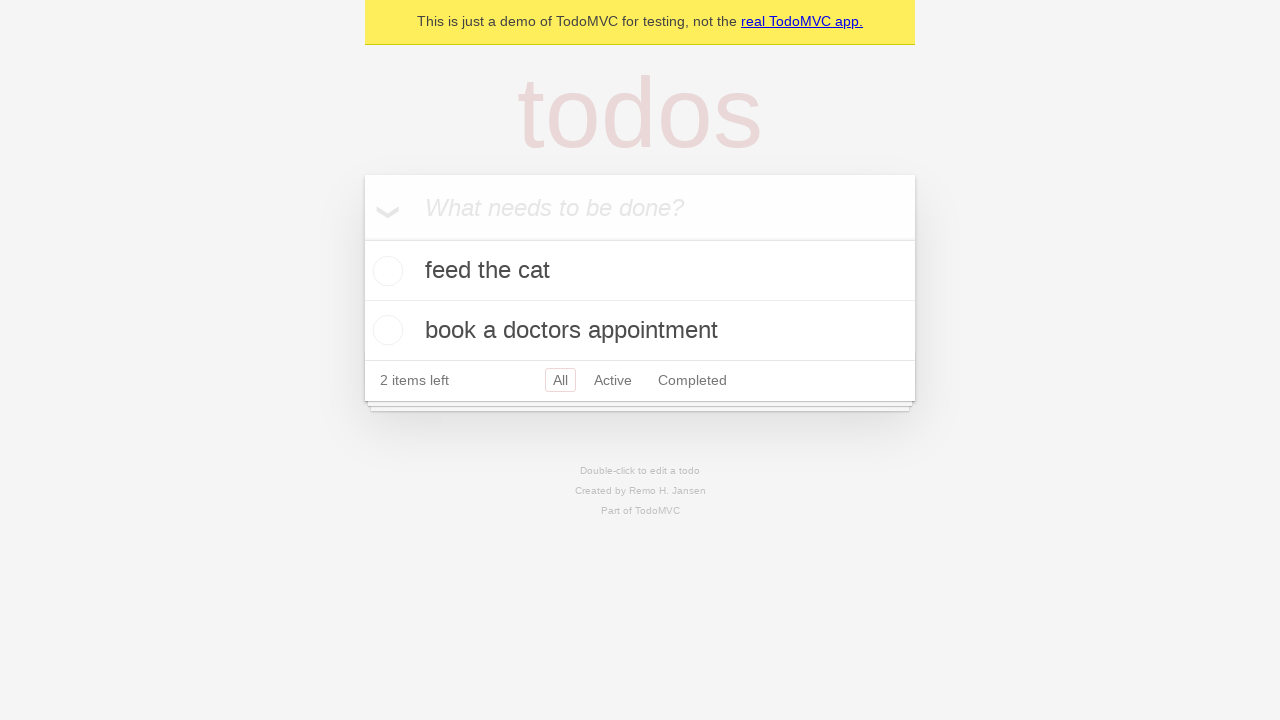

Waited 500ms for Clear completed button to hide when no items are completed
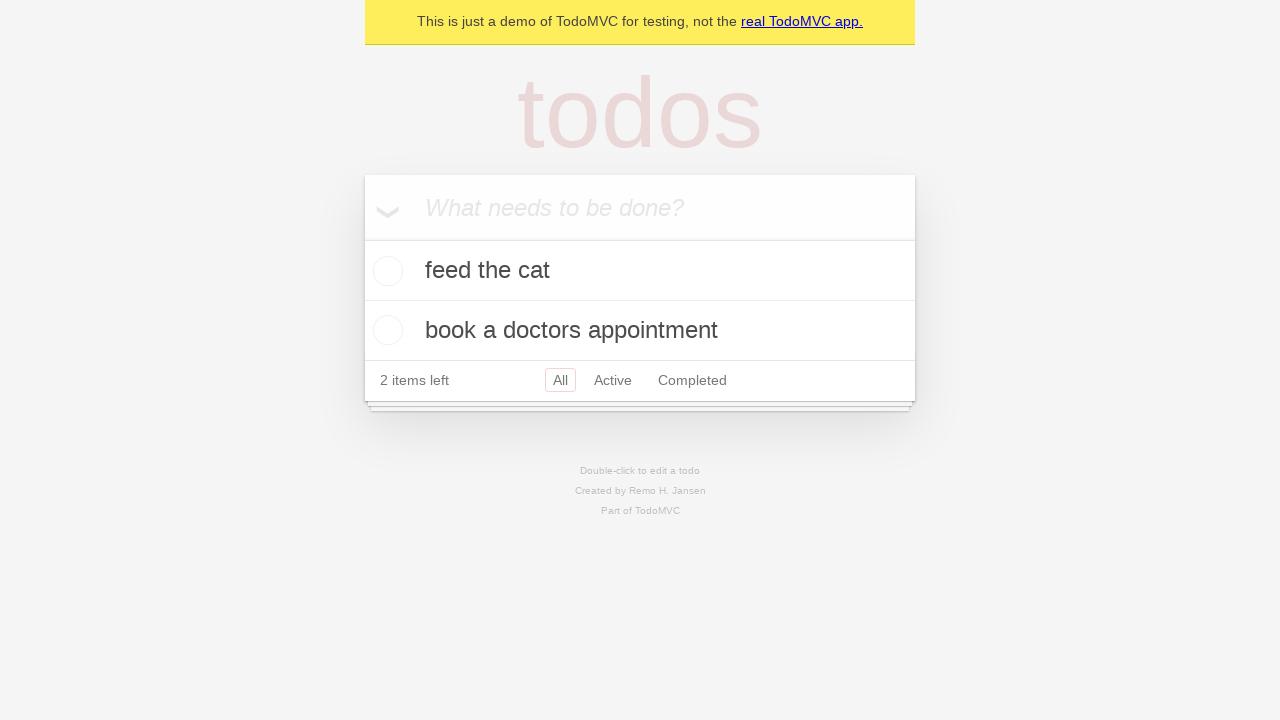

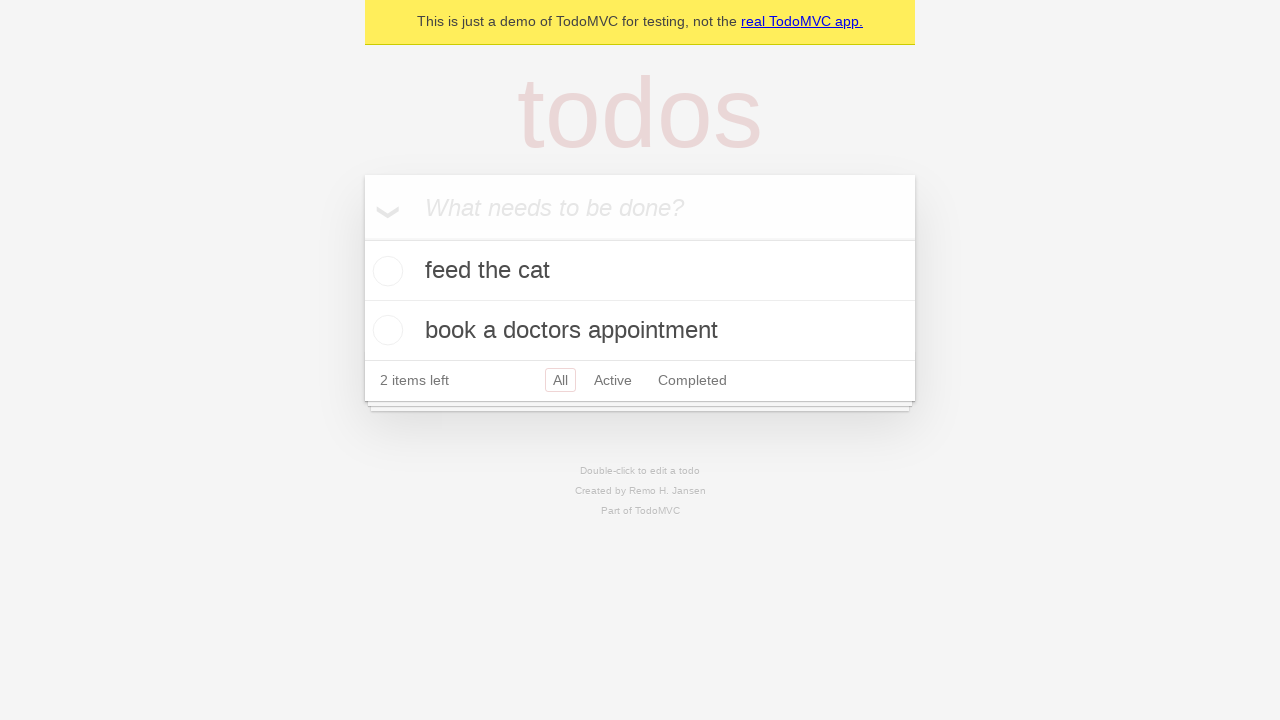